Tests drag and drop functionality by dragging an element from the draggable source to the droppable target

Starting URL: https://www.selenium.dev/selenium/web/mouse_interaction.html

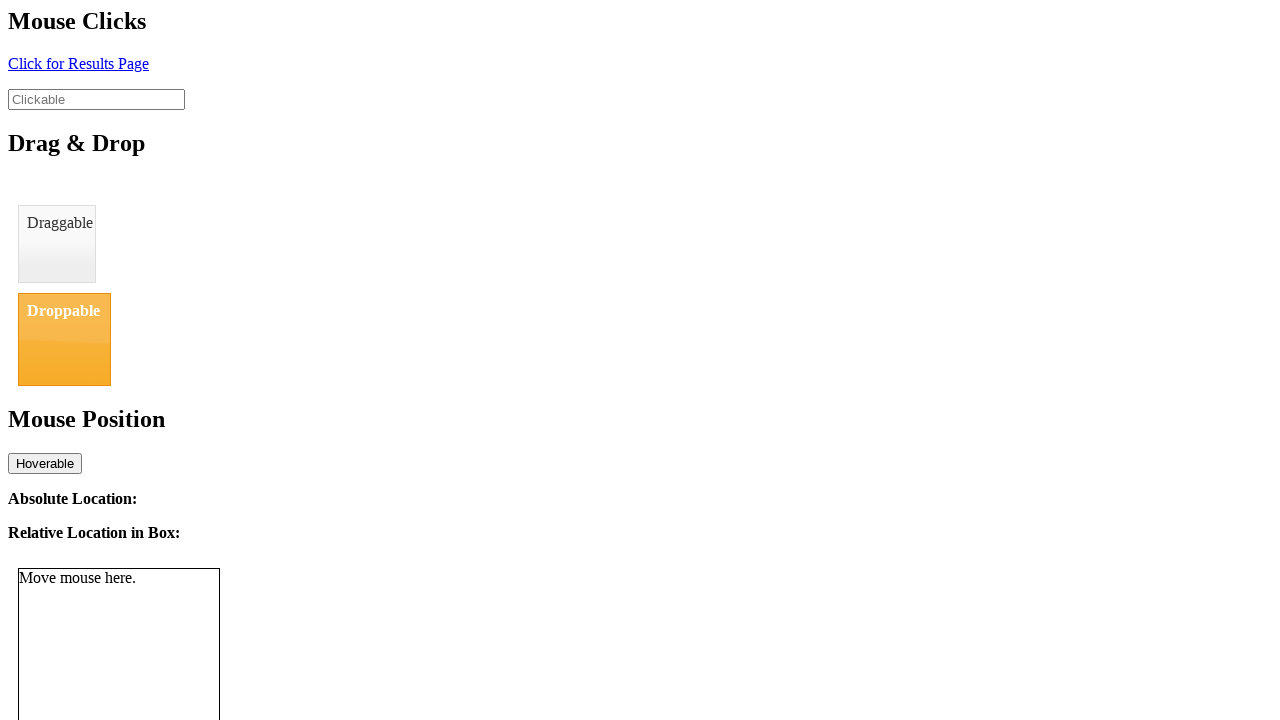

Located draggable element with ID 'draggable'
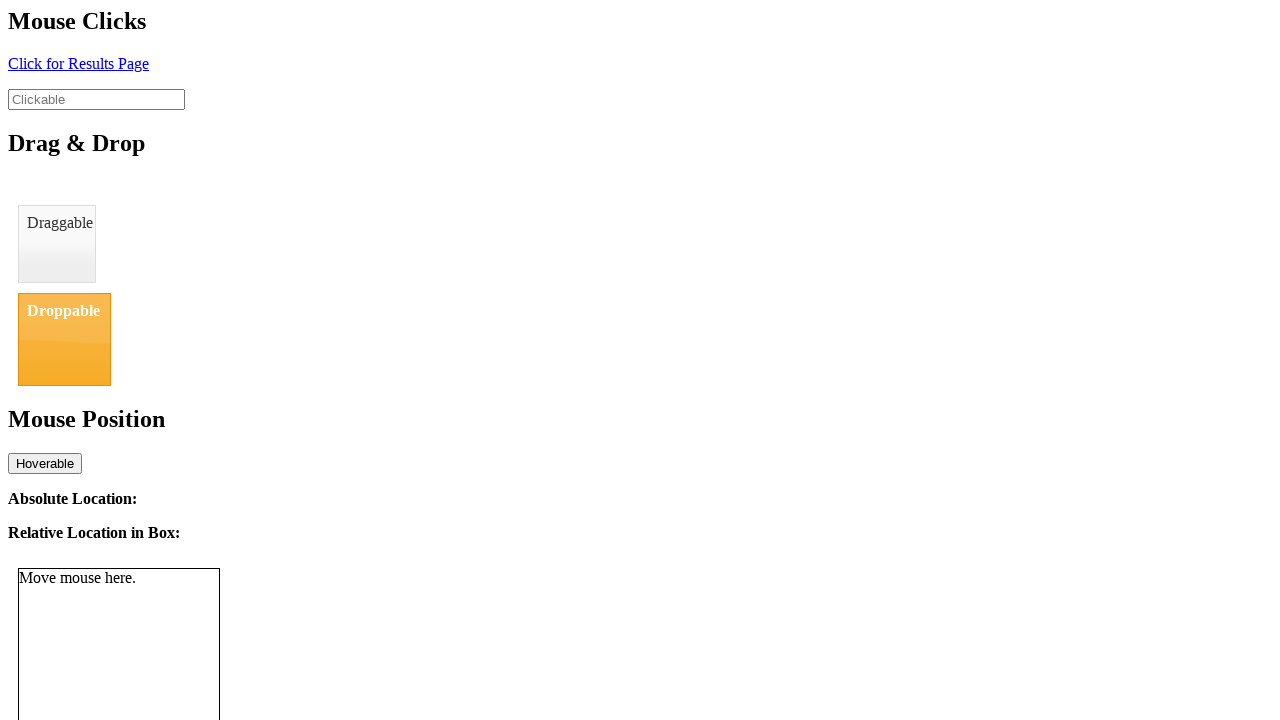

Located droppable element with ID 'droppable'
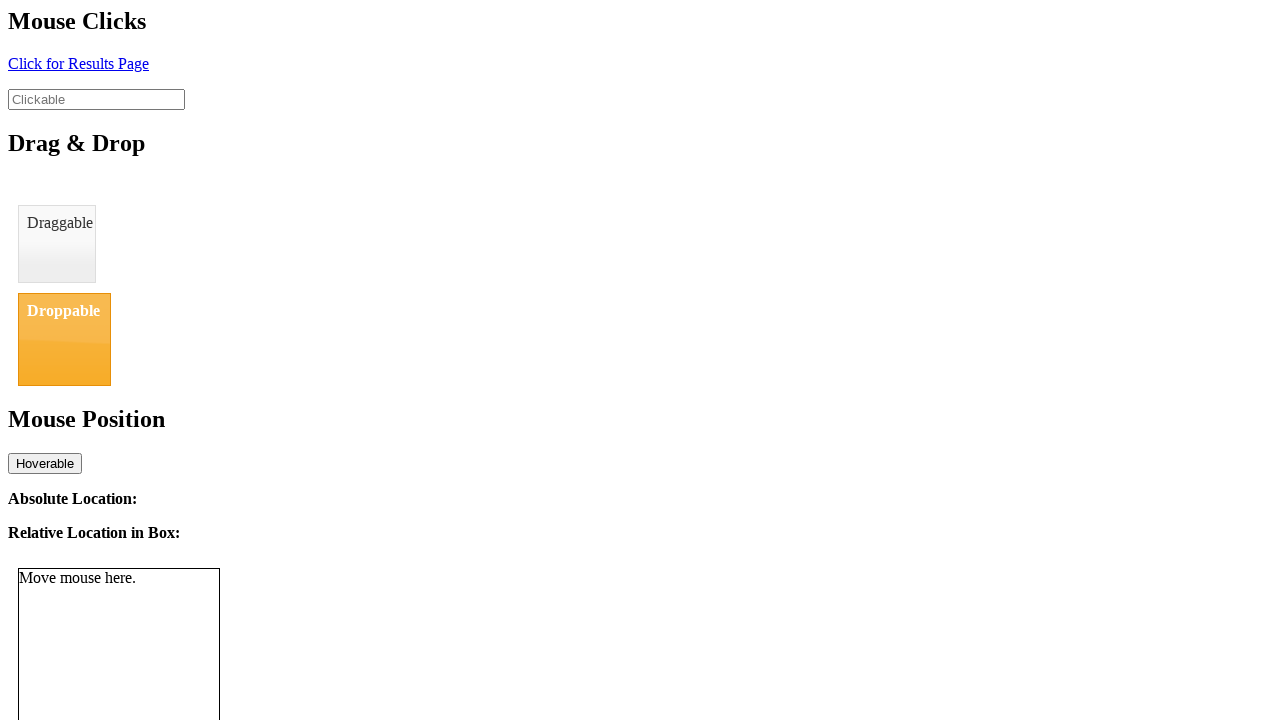

Dragged element from draggable source to droppable target at (64, 339)
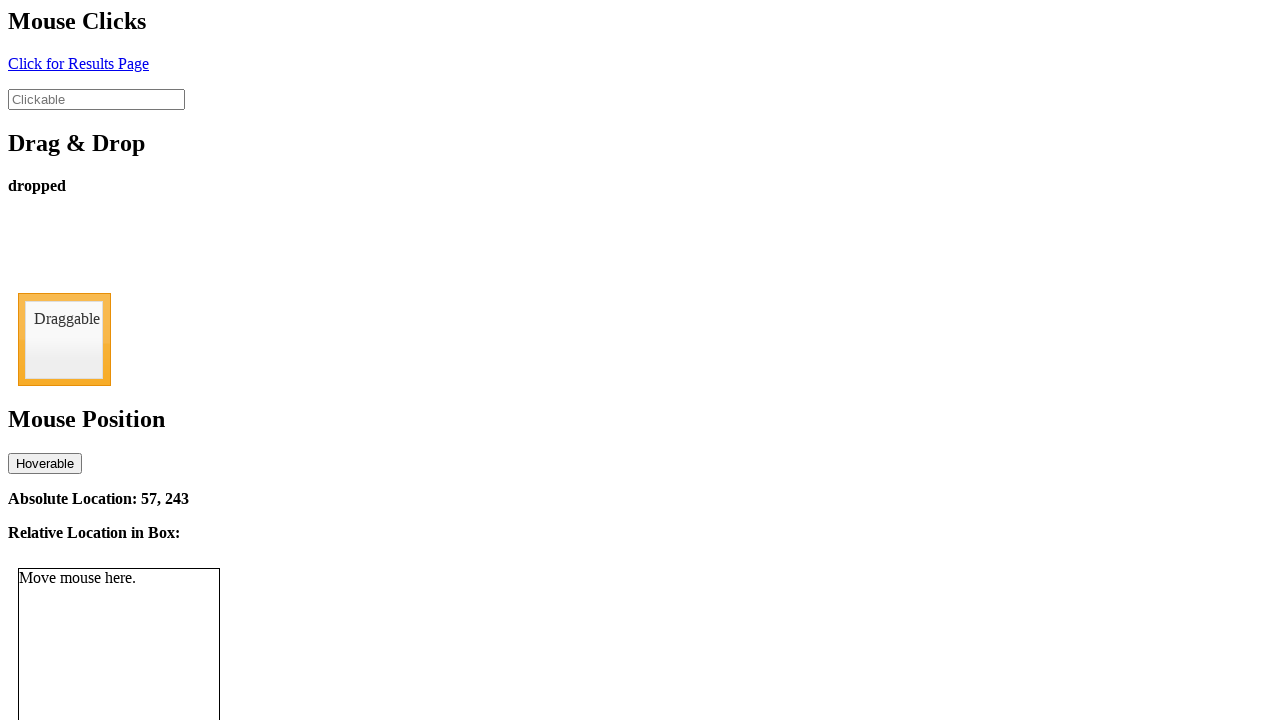

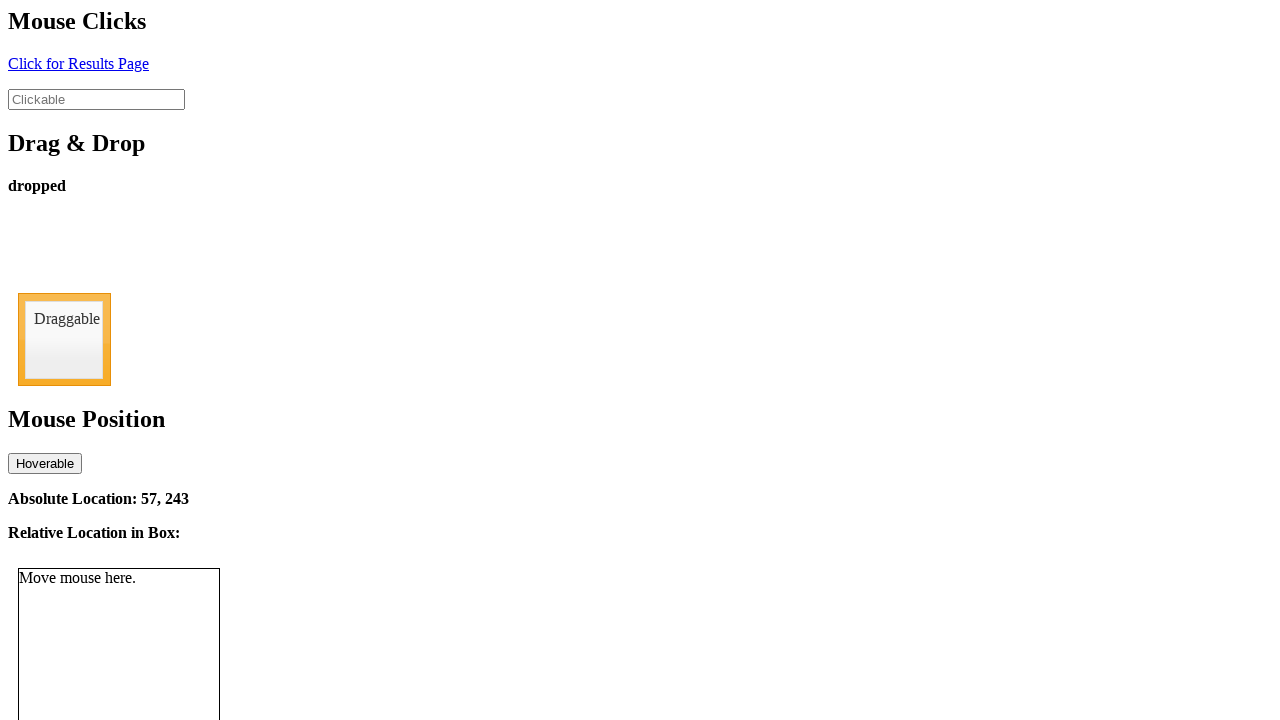